Tests radio button functionality by iterating through all radio buttons in the radio button example section and clicking each one to verify they can be selected.

Starting URL: https://rahulshettyacademy.com/AutomationPractice/

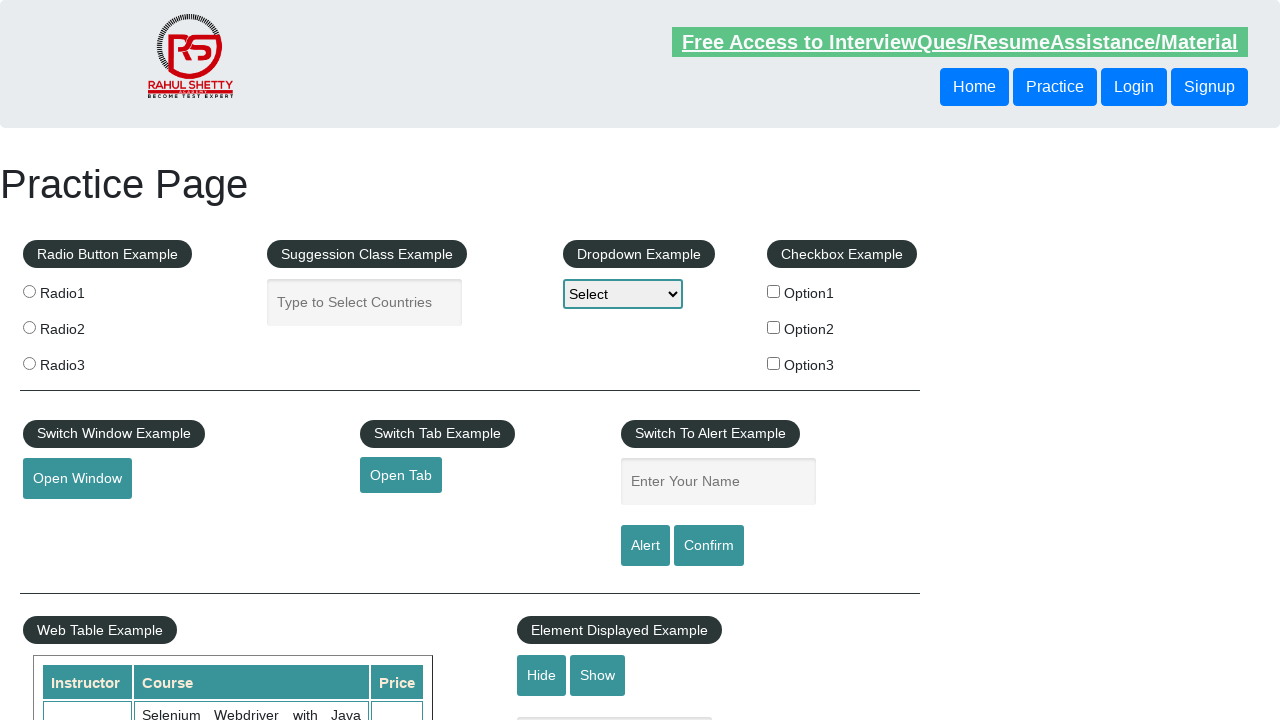

Waited for radio button example section to be visible
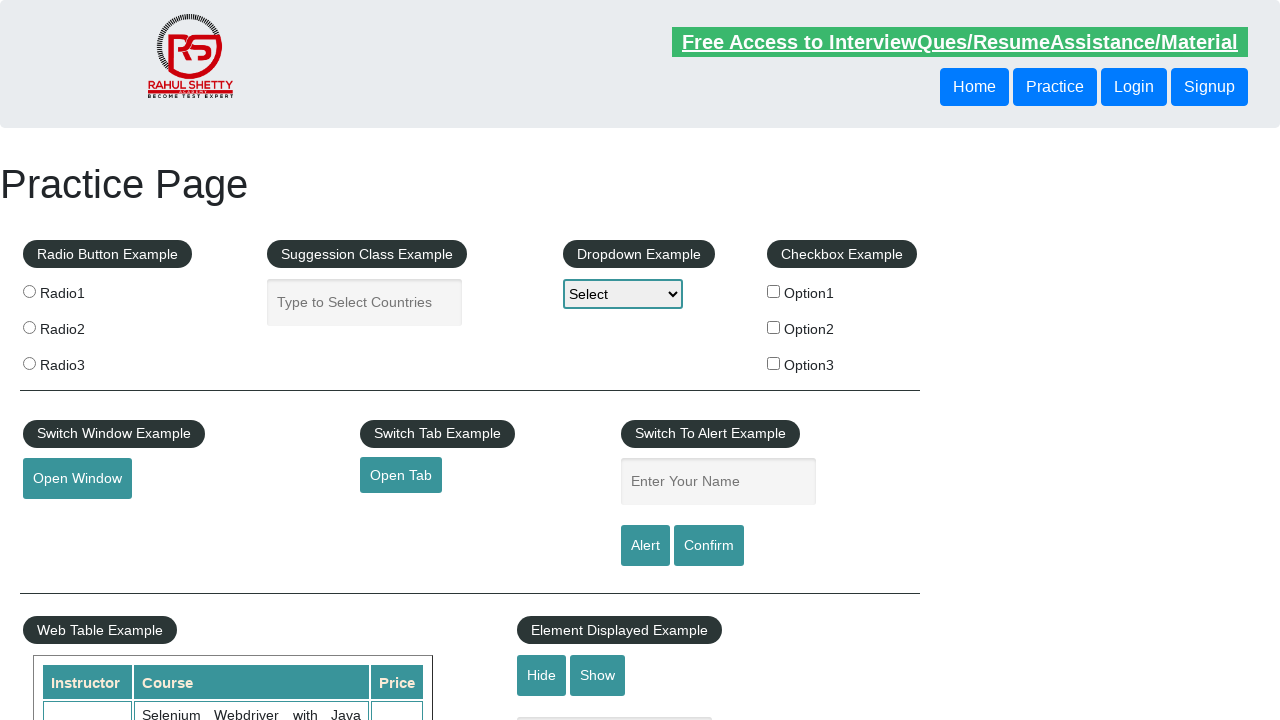

Retrieved all radio buttons from the radio button example section
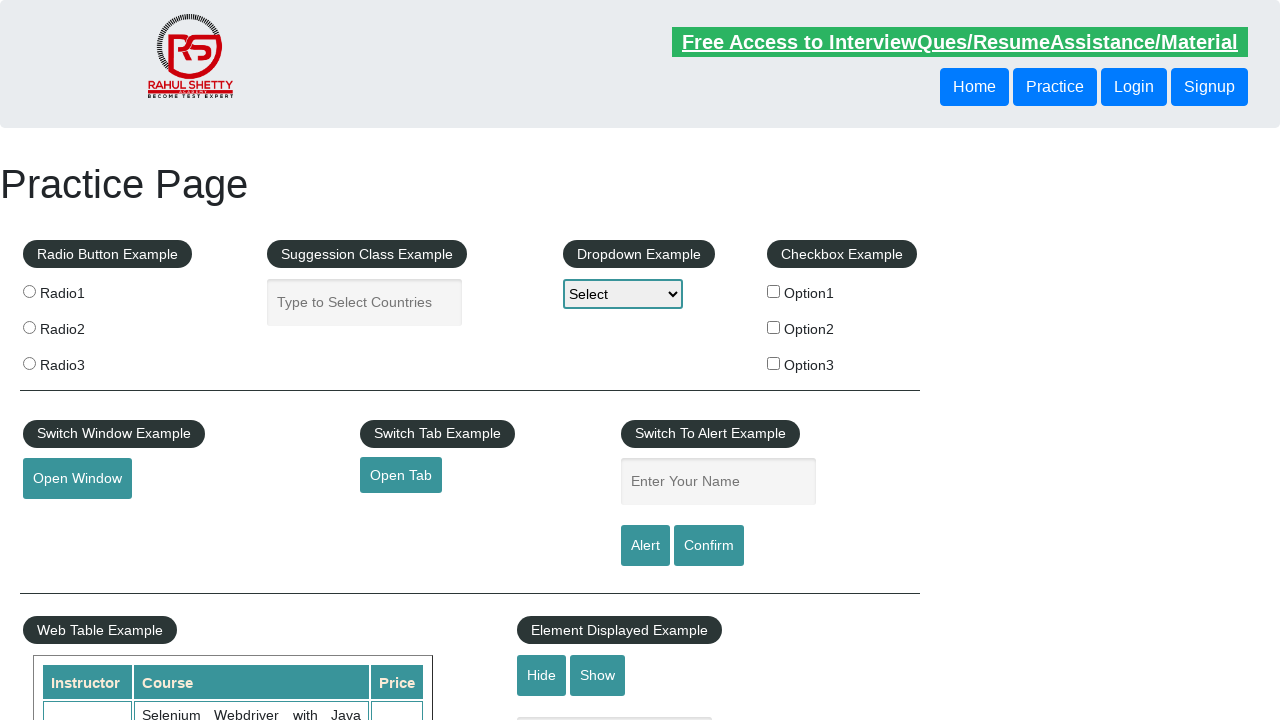

Clicked a radio button at (29, 291) on xpath=//div[@id='radio-btn-example']/fieldset/label/input >> nth=0
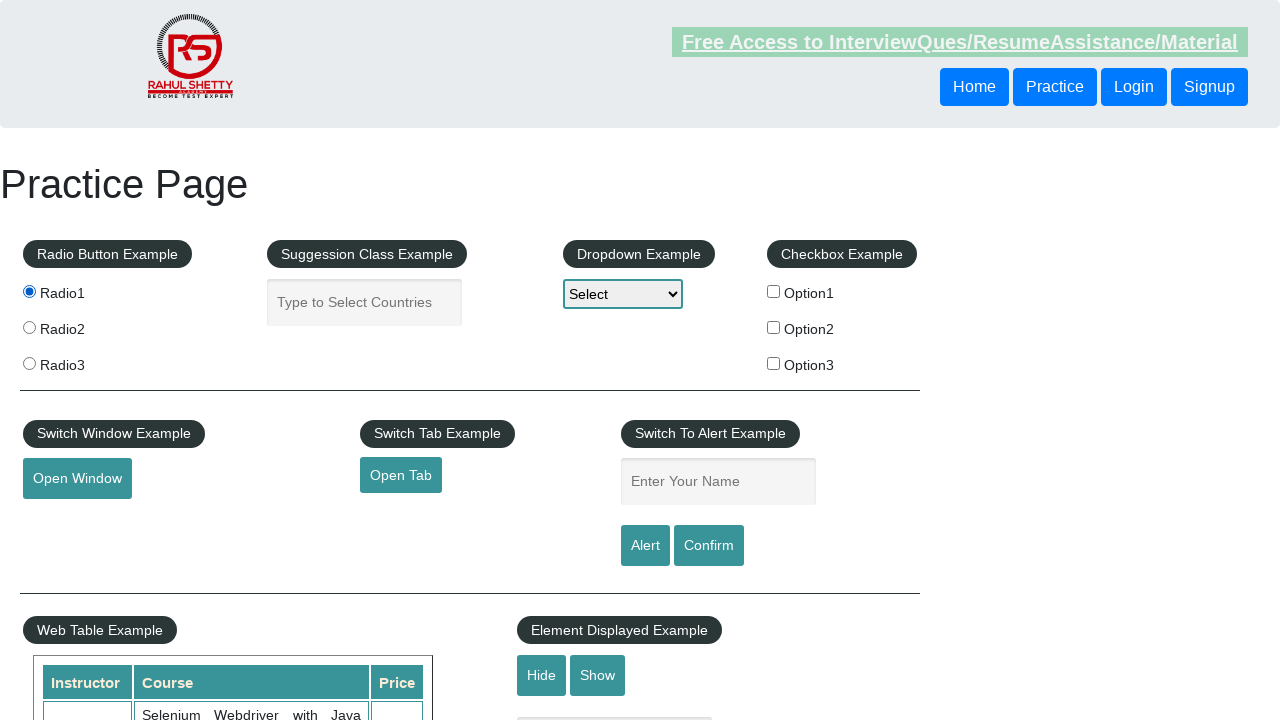

Verified radio button is checked and enabled
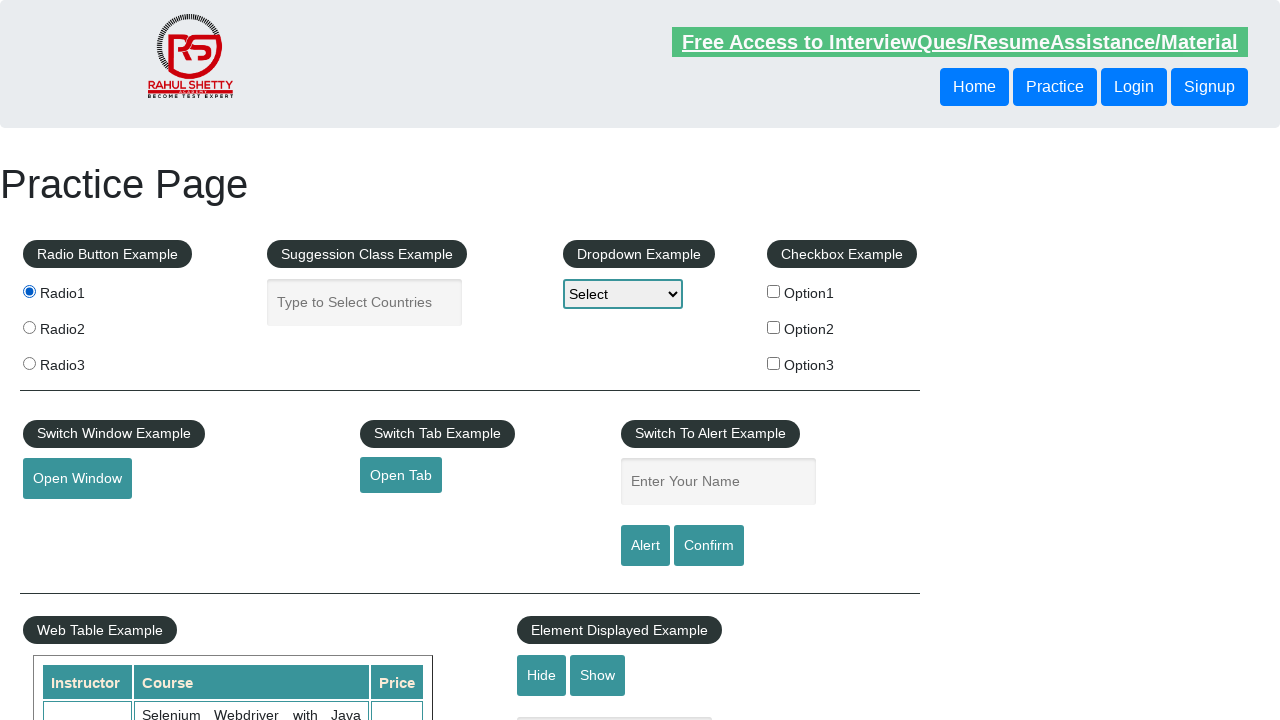

Clicked a radio button at (29, 327) on xpath=//div[@id='radio-btn-example']/fieldset/label/input >> nth=1
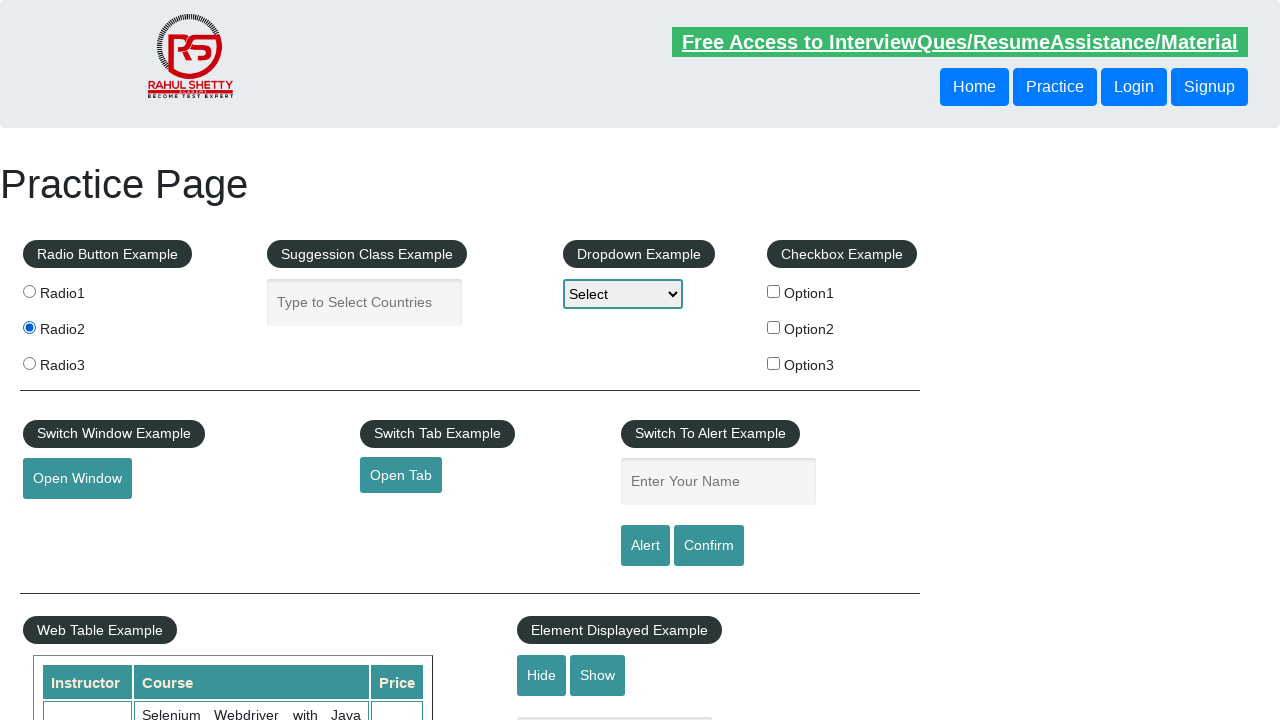

Verified radio button is checked and enabled
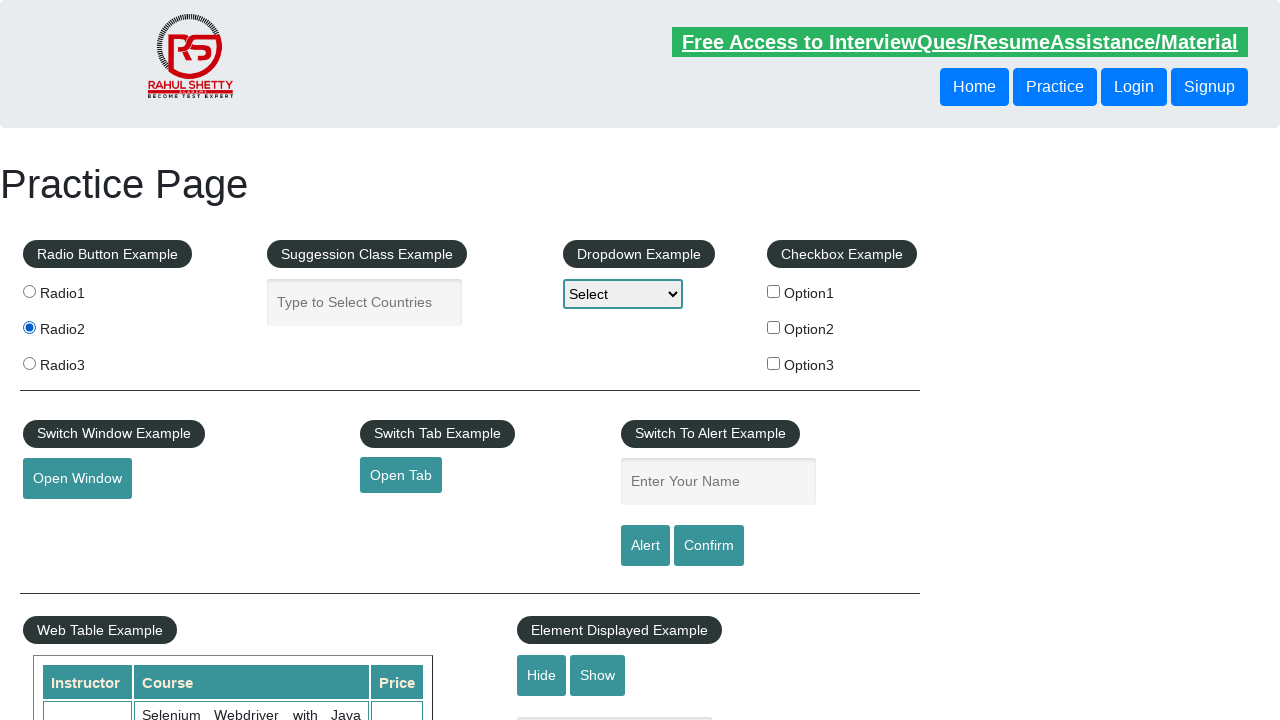

Clicked a radio button at (29, 363) on xpath=//div[@id='radio-btn-example']/fieldset/label/input >> nth=2
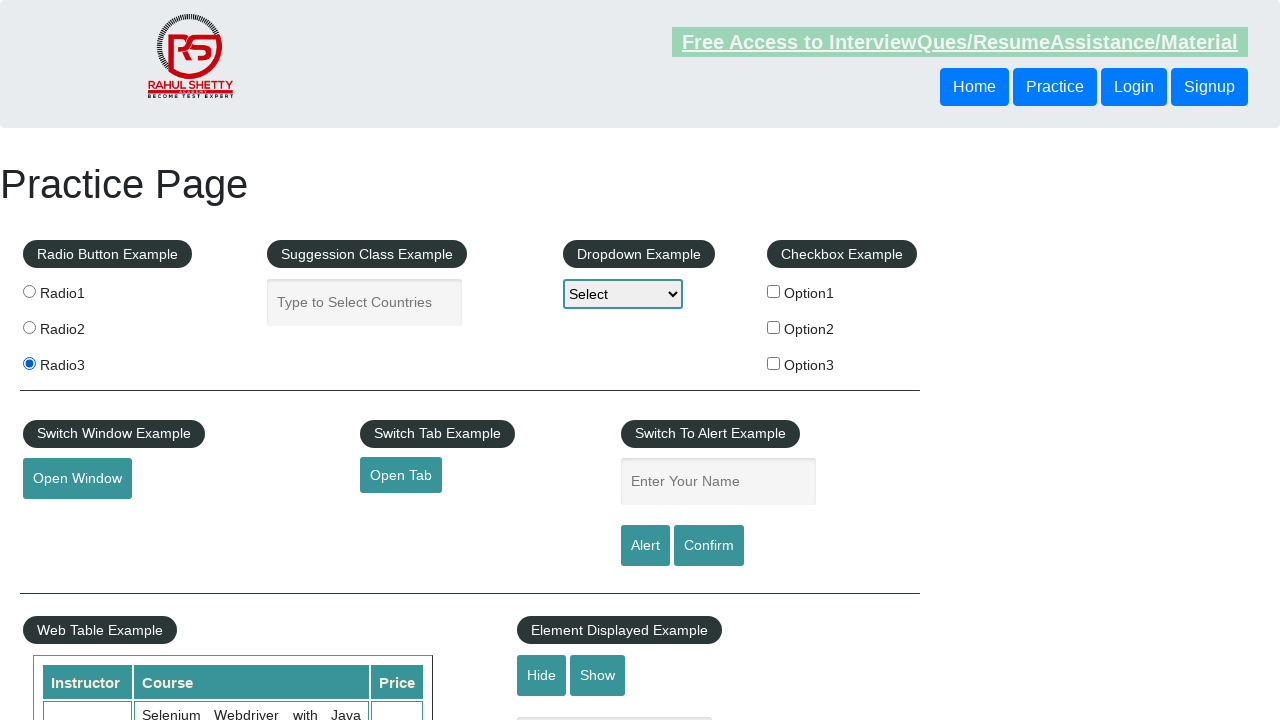

Verified radio button is checked and enabled
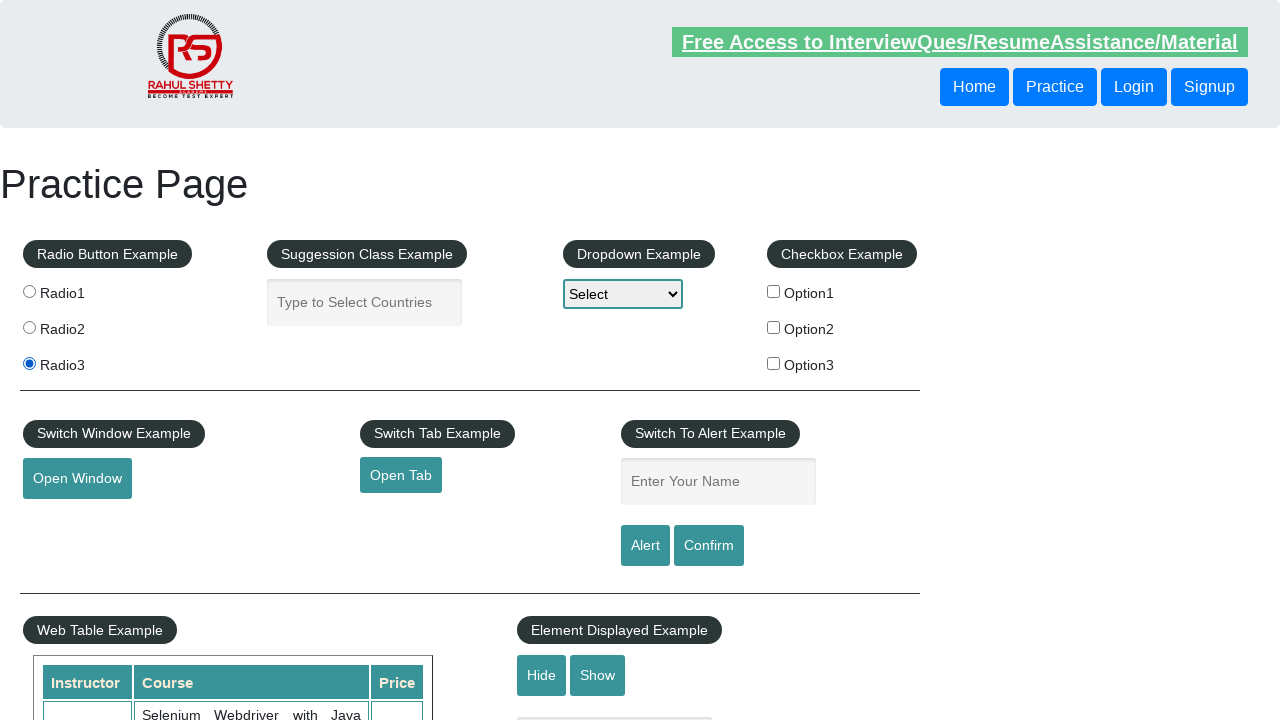

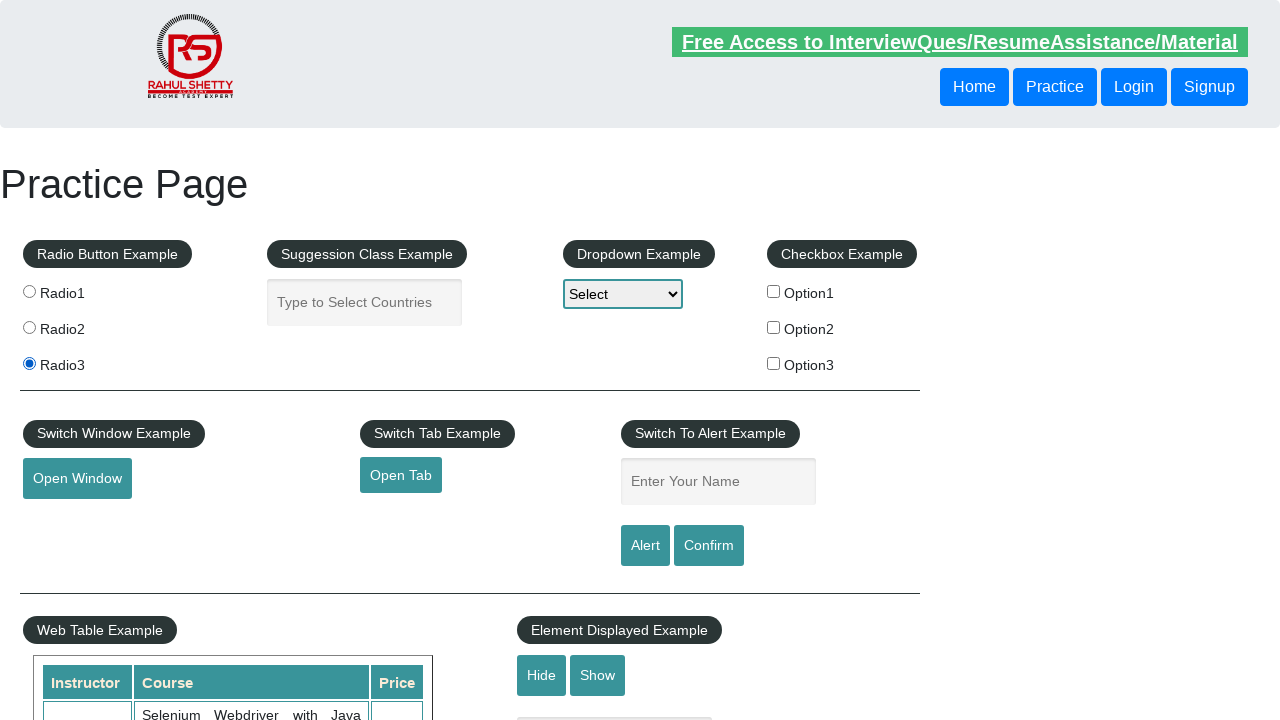